Tests a text box form by filling in full name, email, current address, and permanent address fields, then submitting and verifying the displayed output matches the input values.

Starting URL: https://demoqa.com/text-box

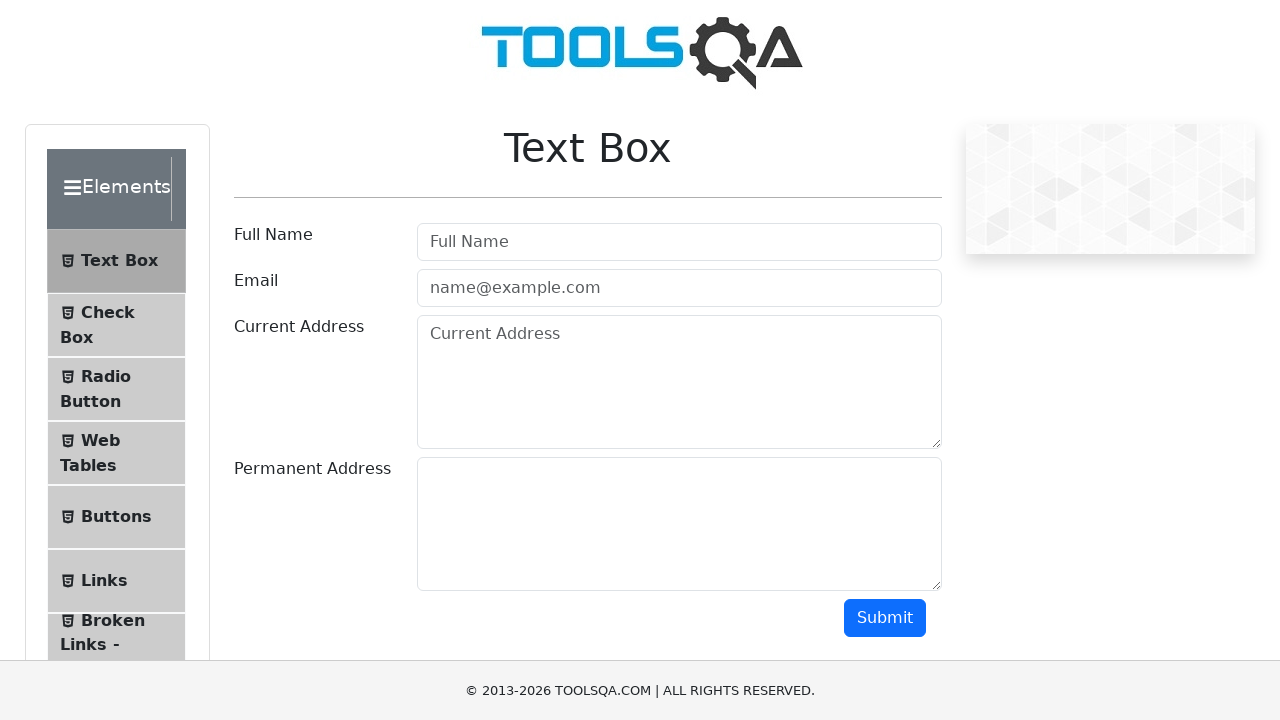

Filled full name field with 'John Anderson' on input#userName
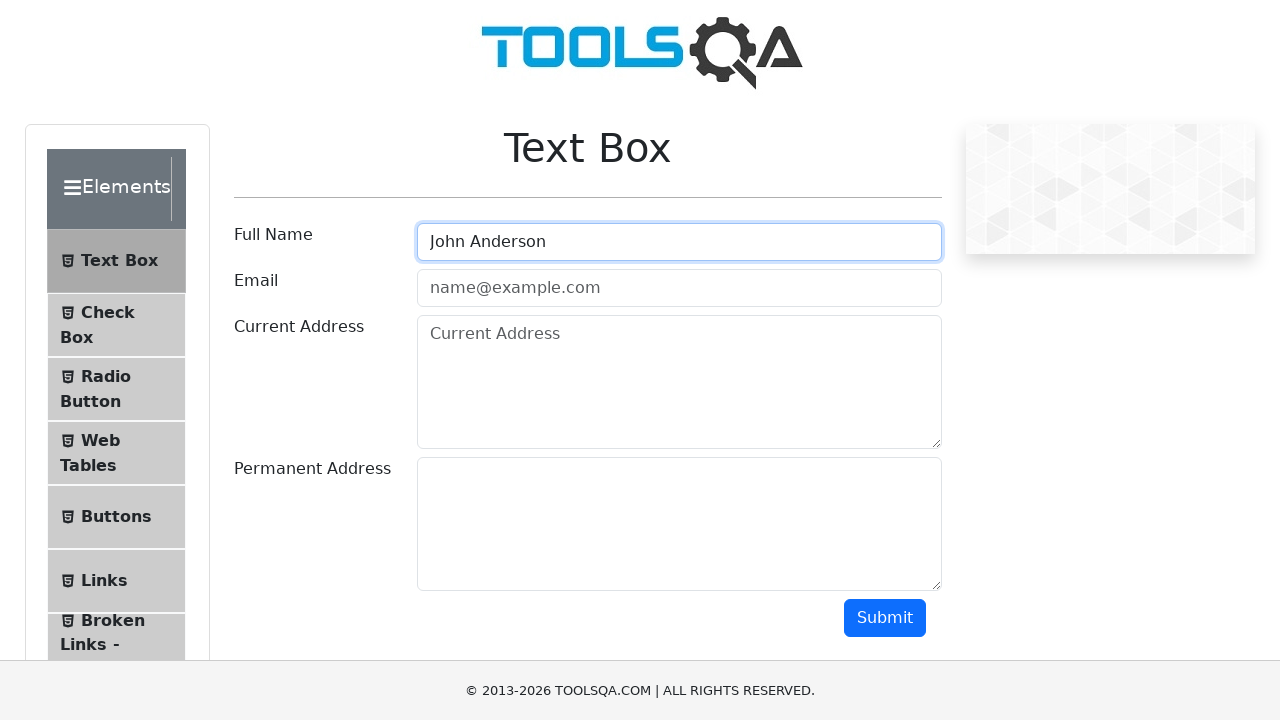

Filled email field with 'john.anderson@example.com' on input#userEmail
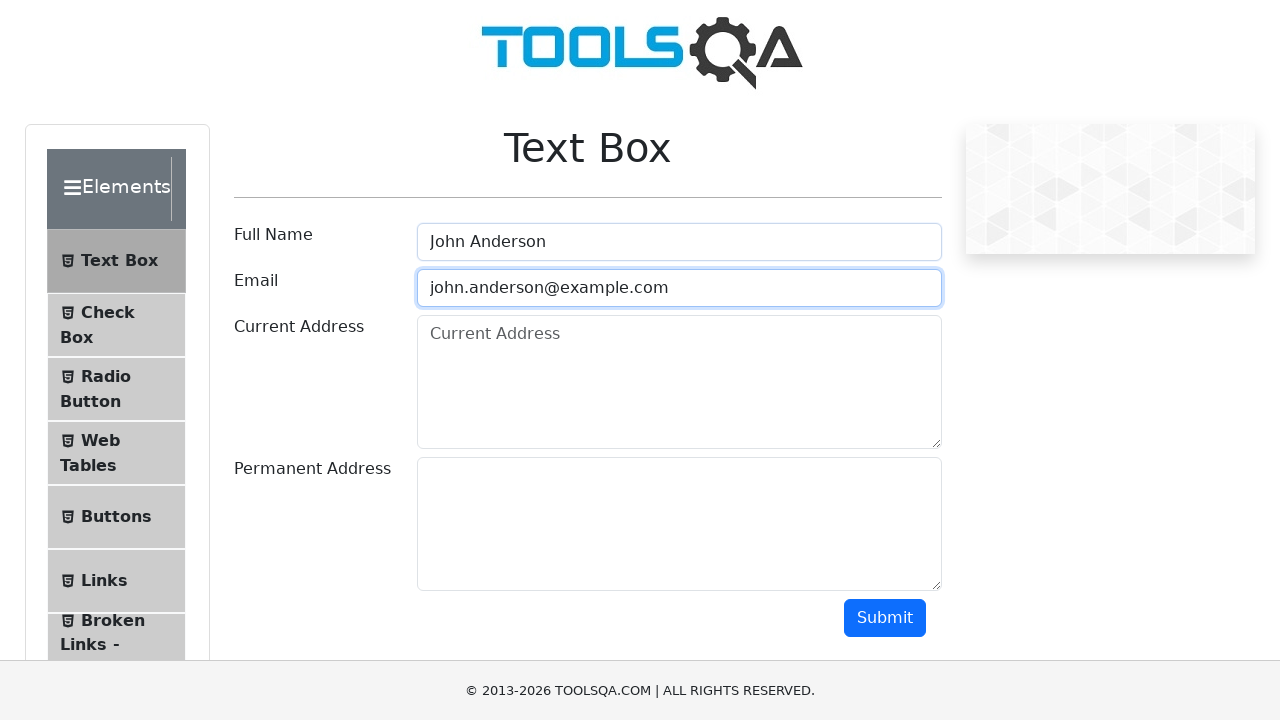

Filled current address field with '123 Main Street, Apt 4B, New York, NY 10001' on textarea#currentAddress
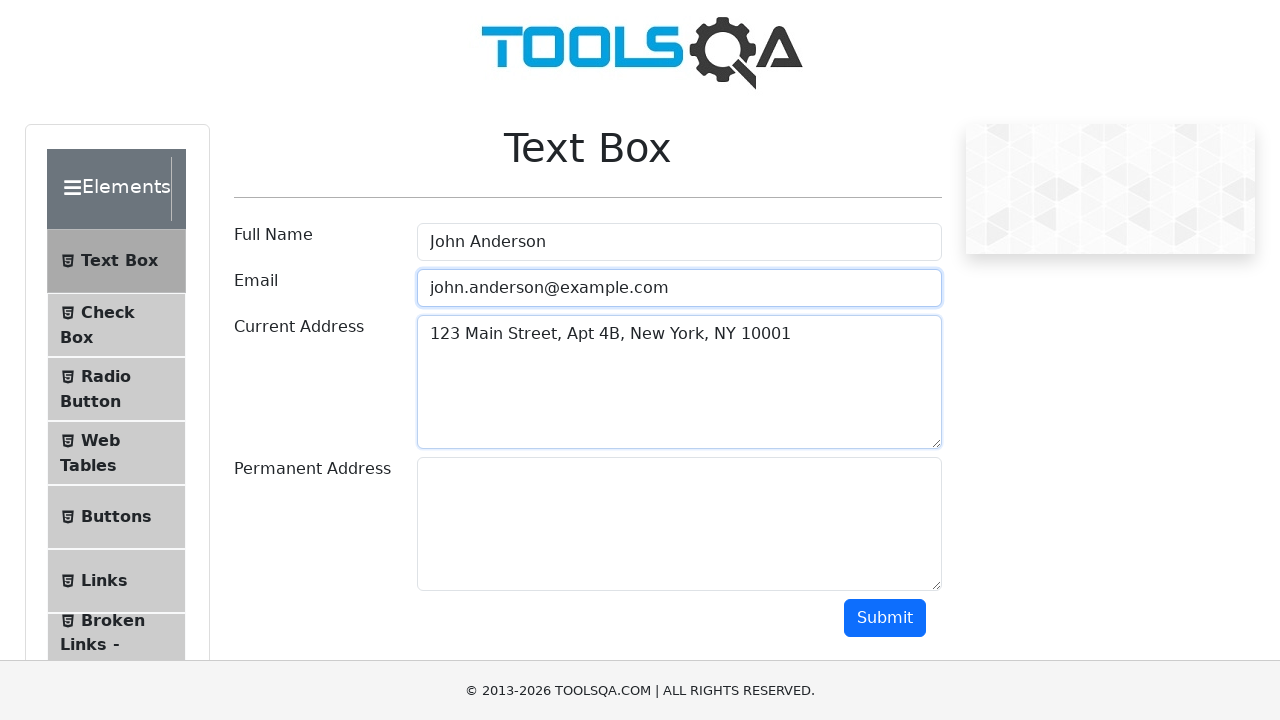

Filled permanent address field with '456 Oak Avenue, Boston, MA 02101' on textarea#permanentAddress
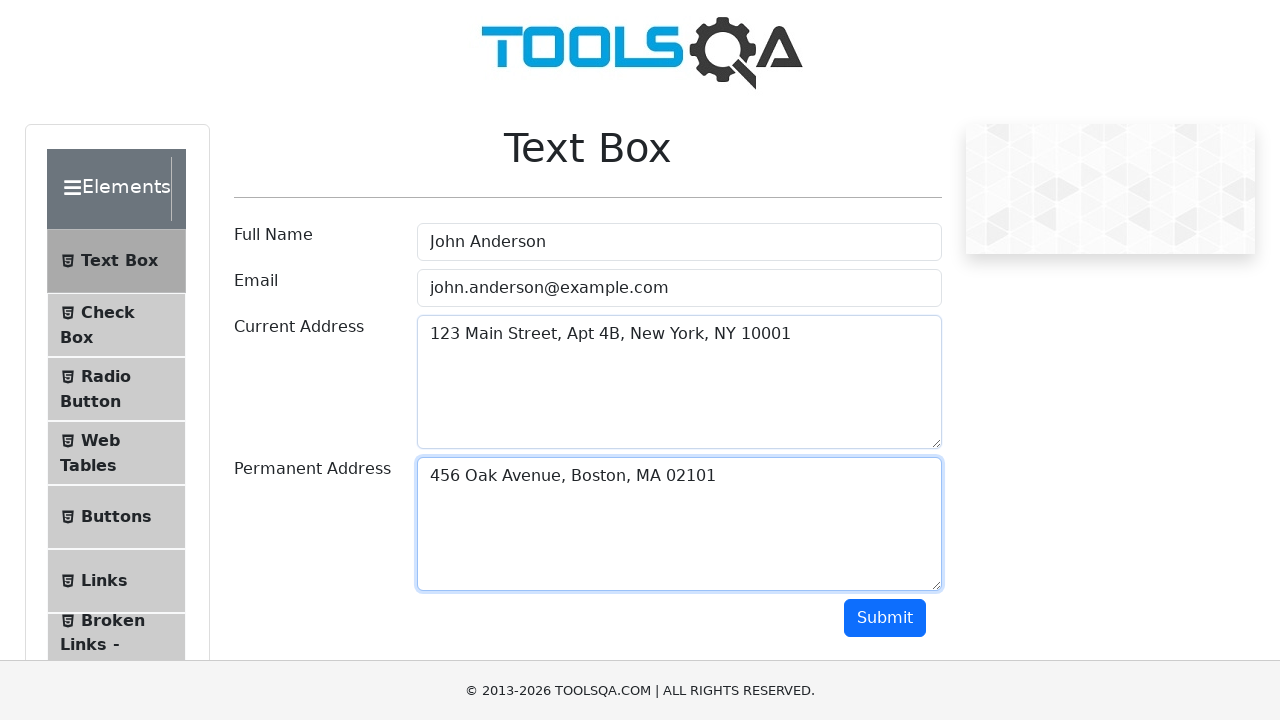

Clicked submit button at (885, 618) on button#submit
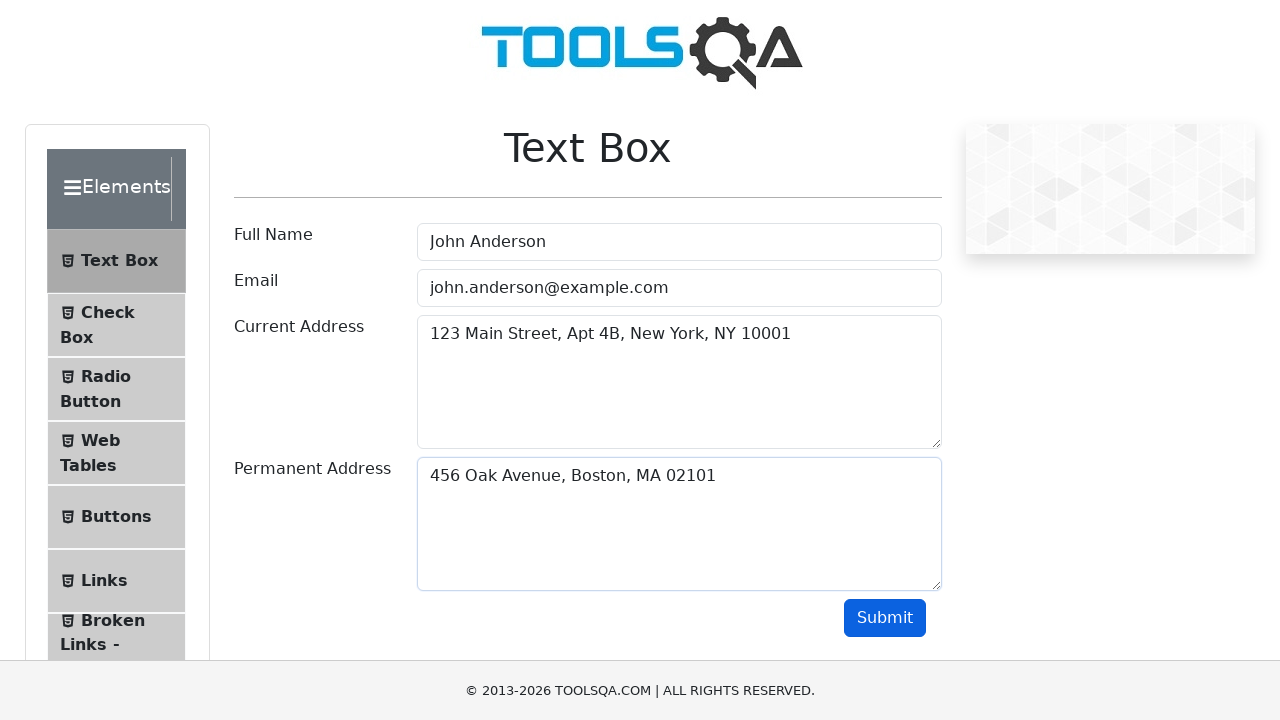

Output section loaded with name field visible
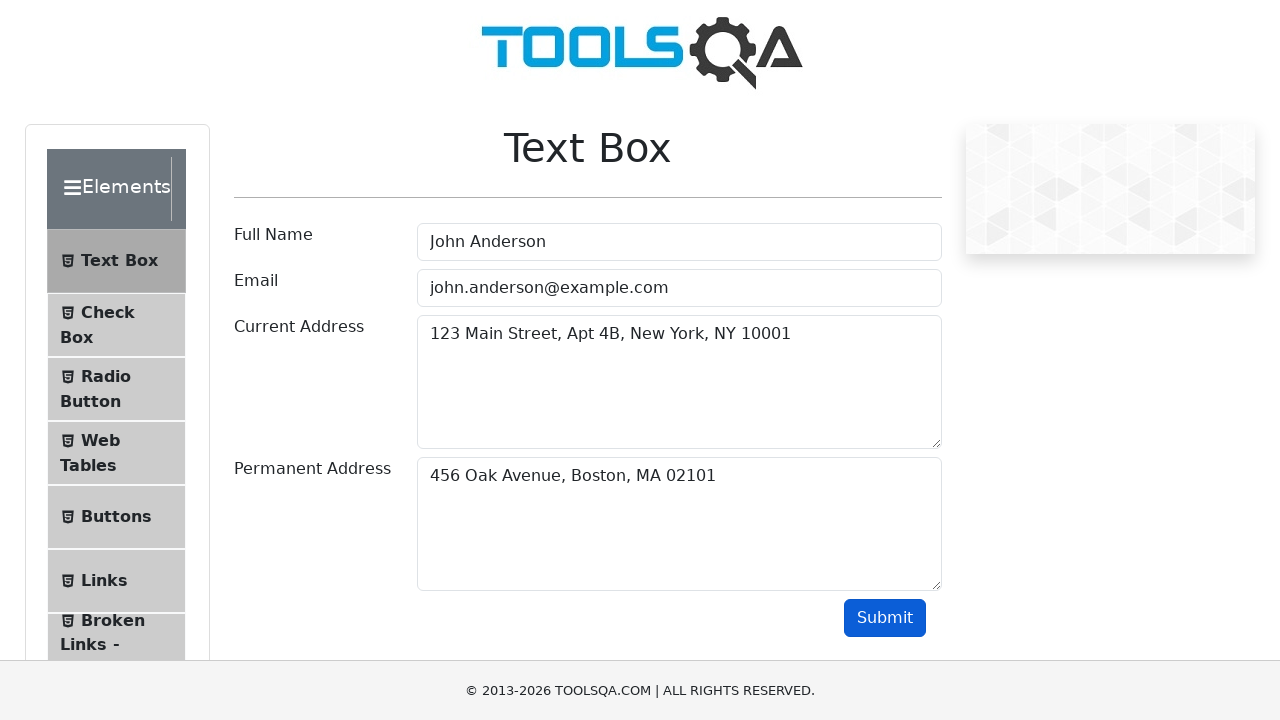

Verified name output matches input 'John Anderson'
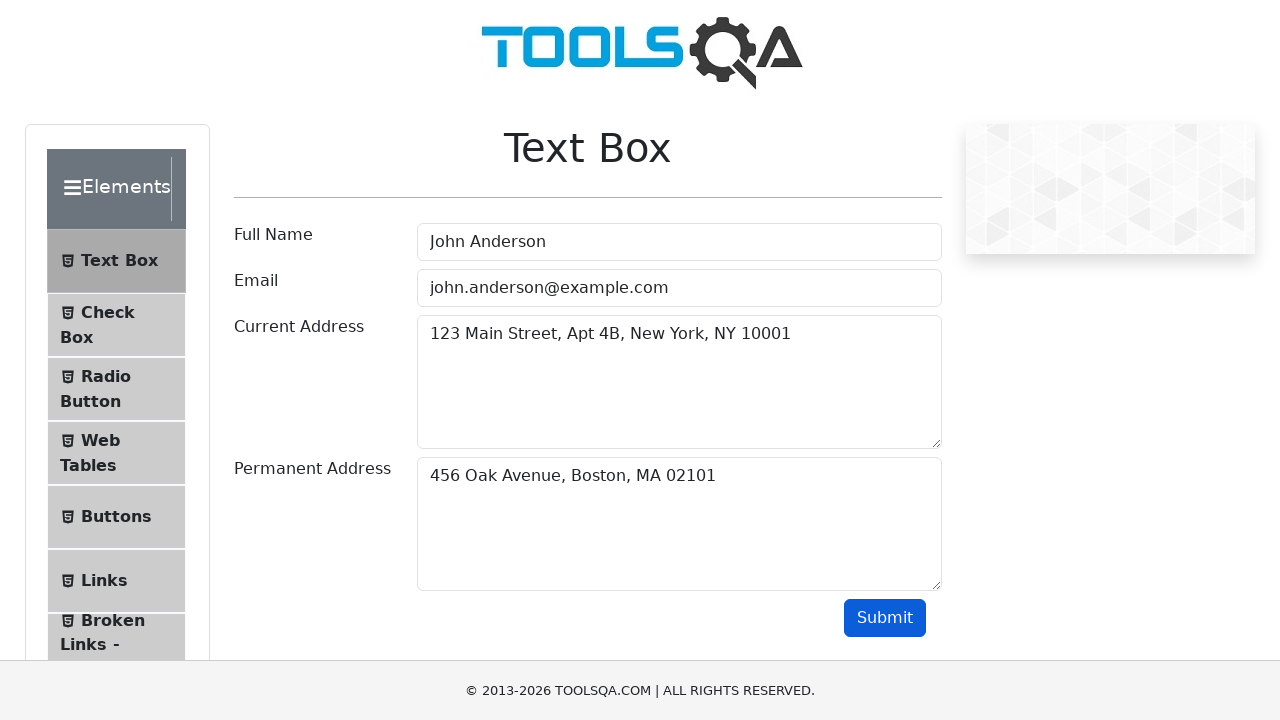

Verified email output matches input 'john.anderson@example.com'
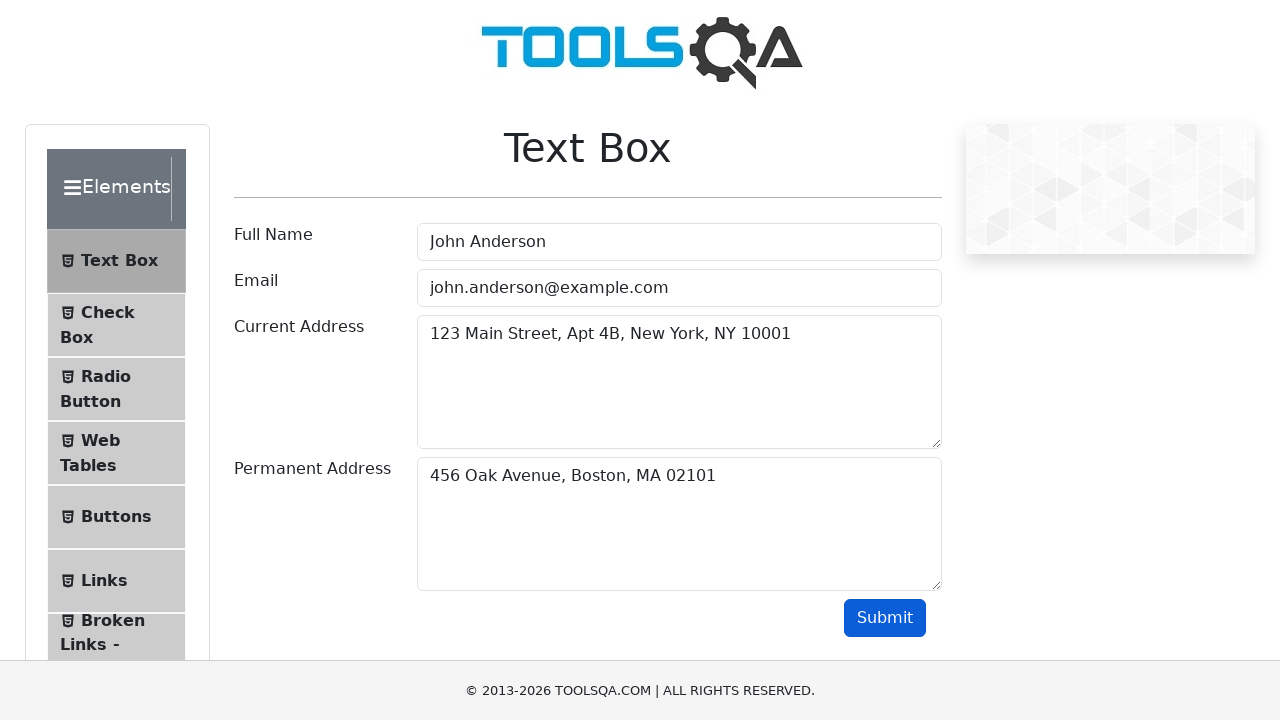

Verified current address output matches input '123 Main Street, Apt 4B, New York, NY 10001'
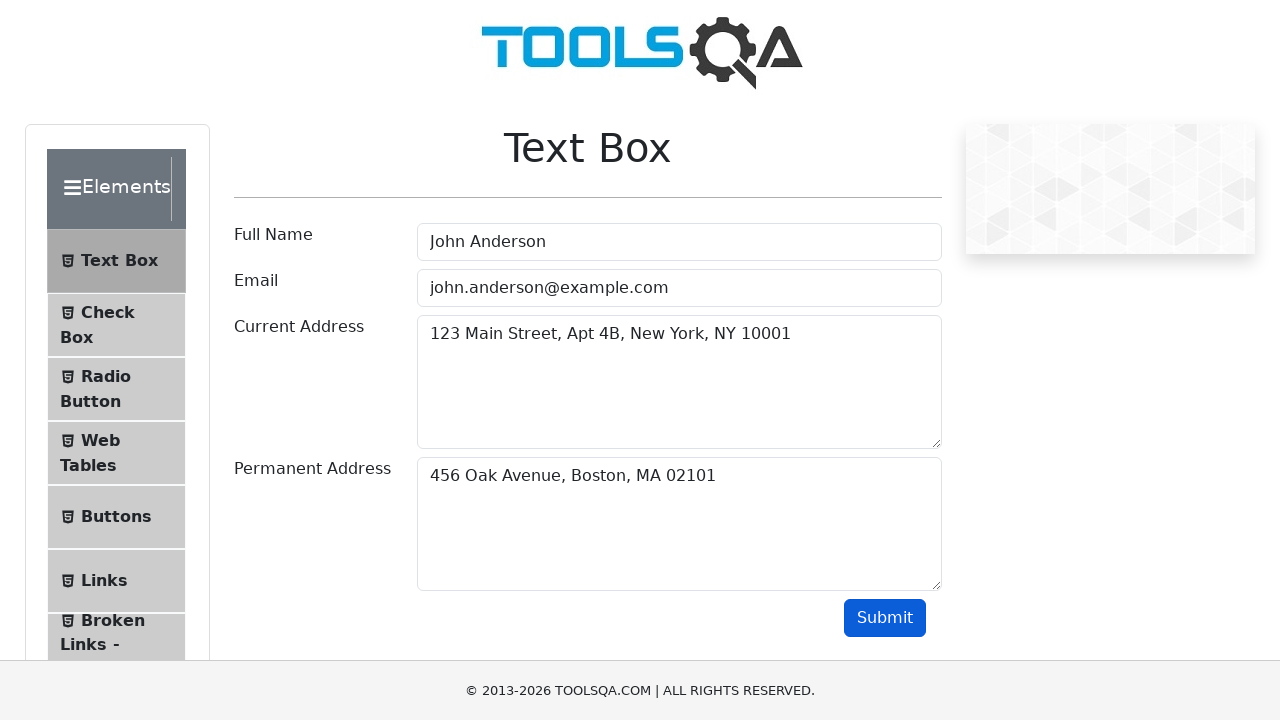

Verified permanent address output matches input '456 Oak Avenue, Boston, MA 02101'
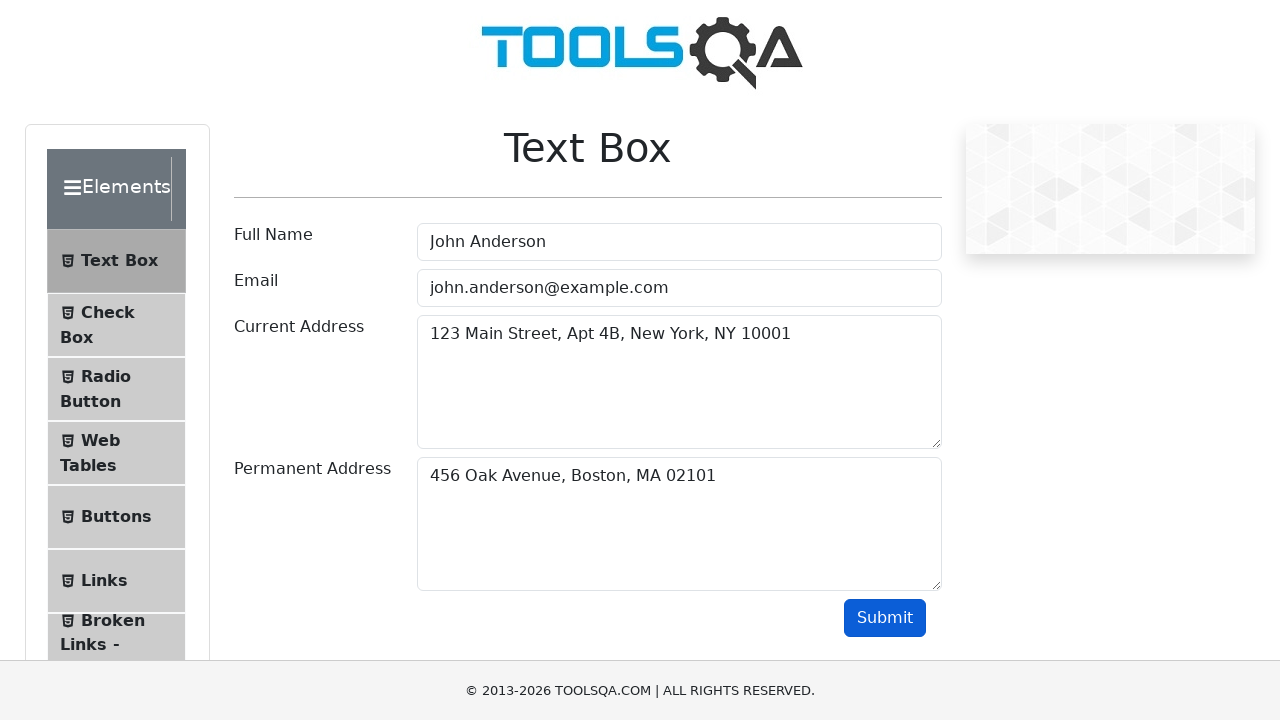

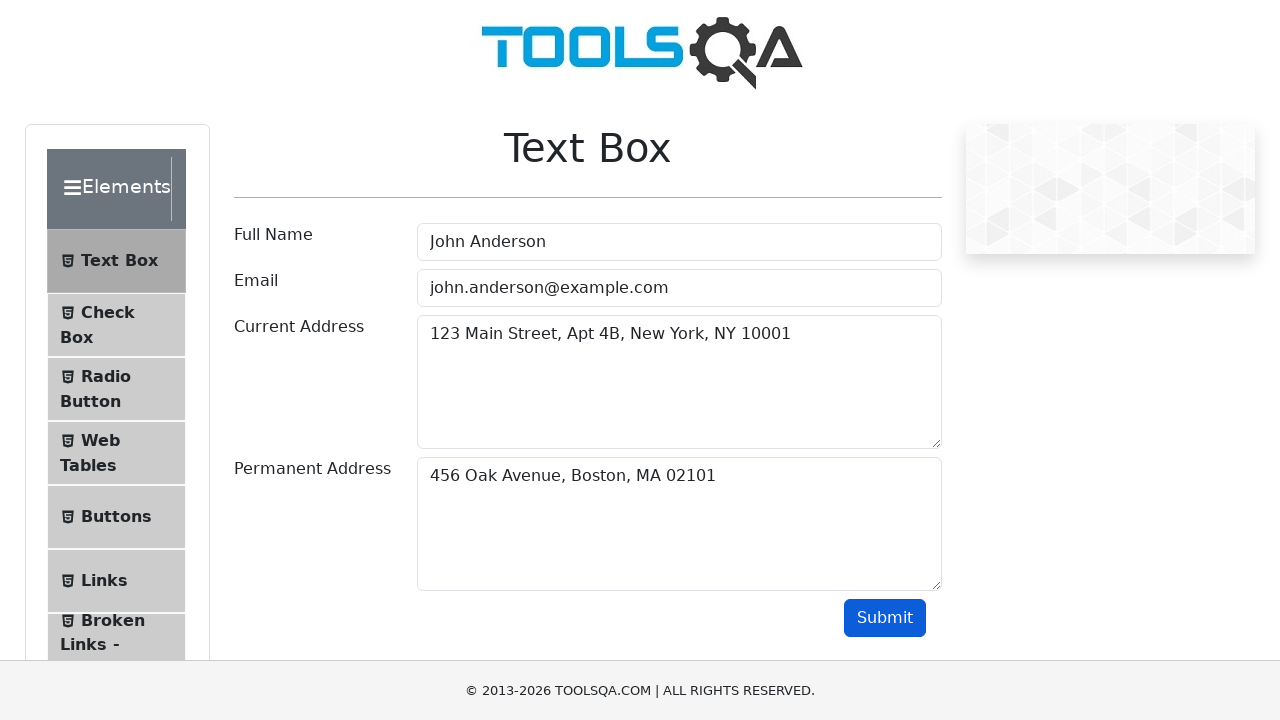